Tests form submission by filling a text input field with "Selenium" and clicking the submit button, then verifying the success message

Starting URL: https://www.selenium.dev/selenium/web/web-form.html

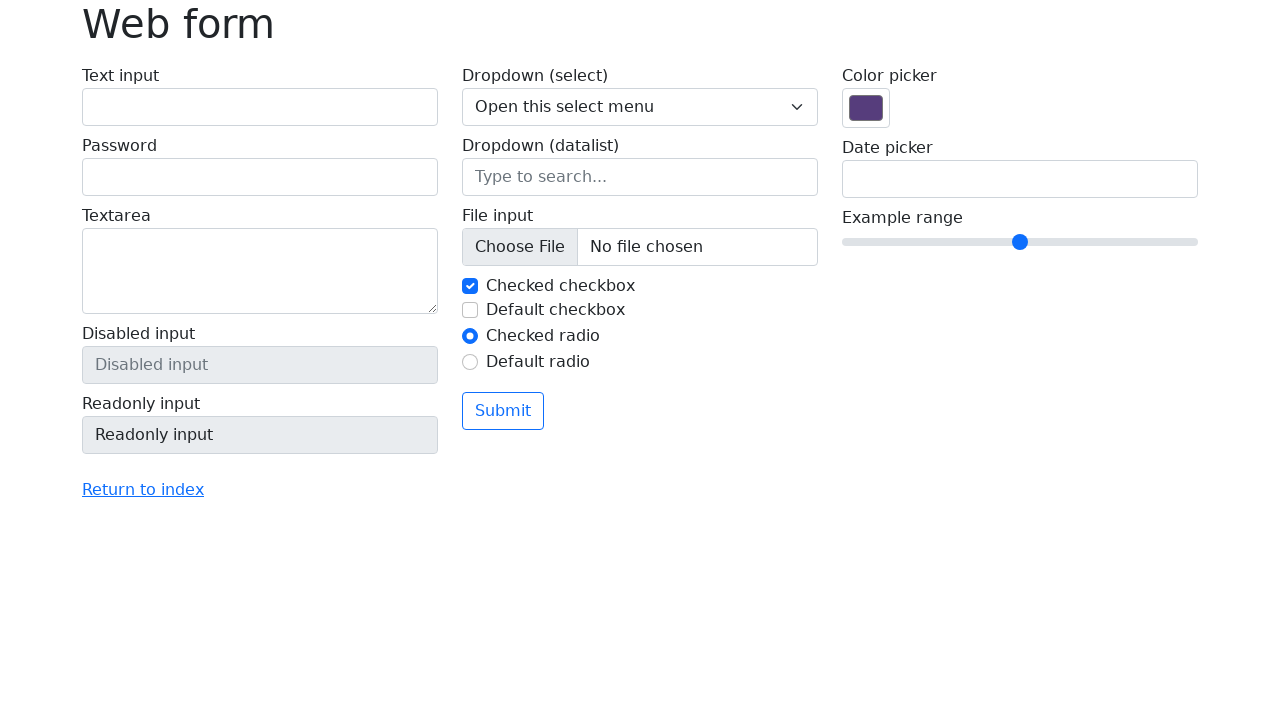

Filled text input field with 'Selenium' on input[name='my-text']
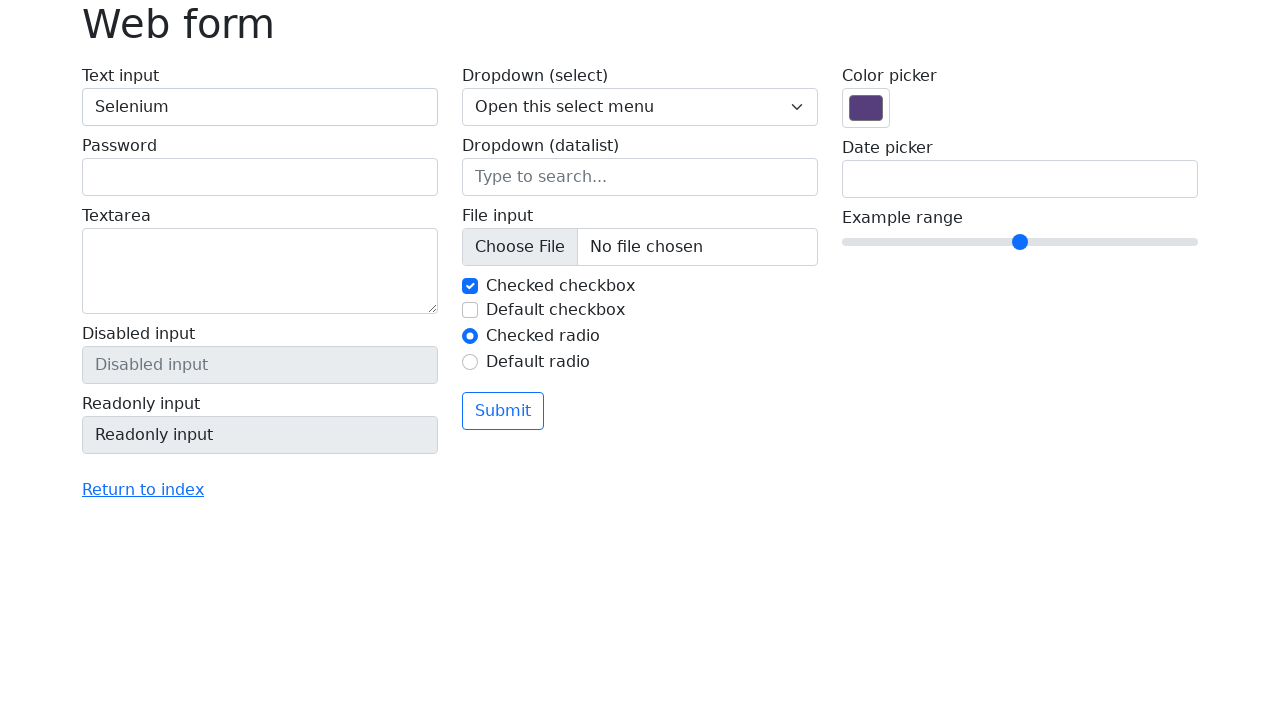

Clicked submit button at (503, 411) on button
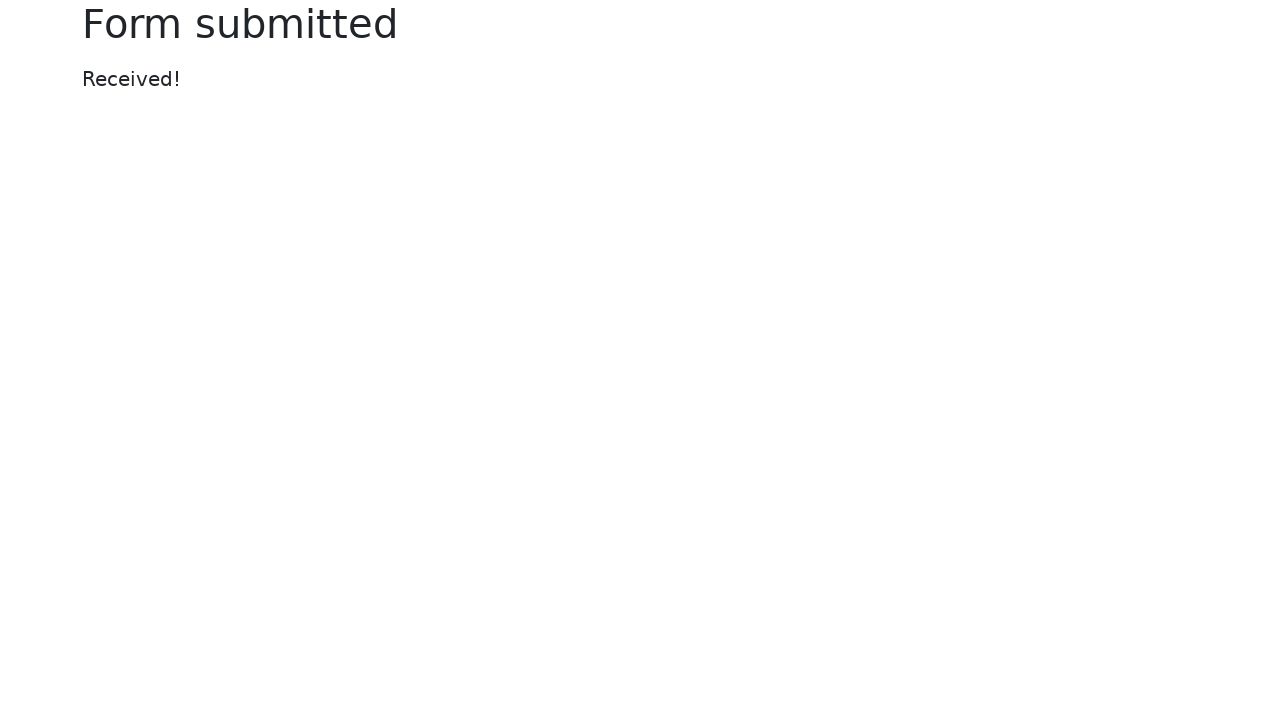

Success message element loaded
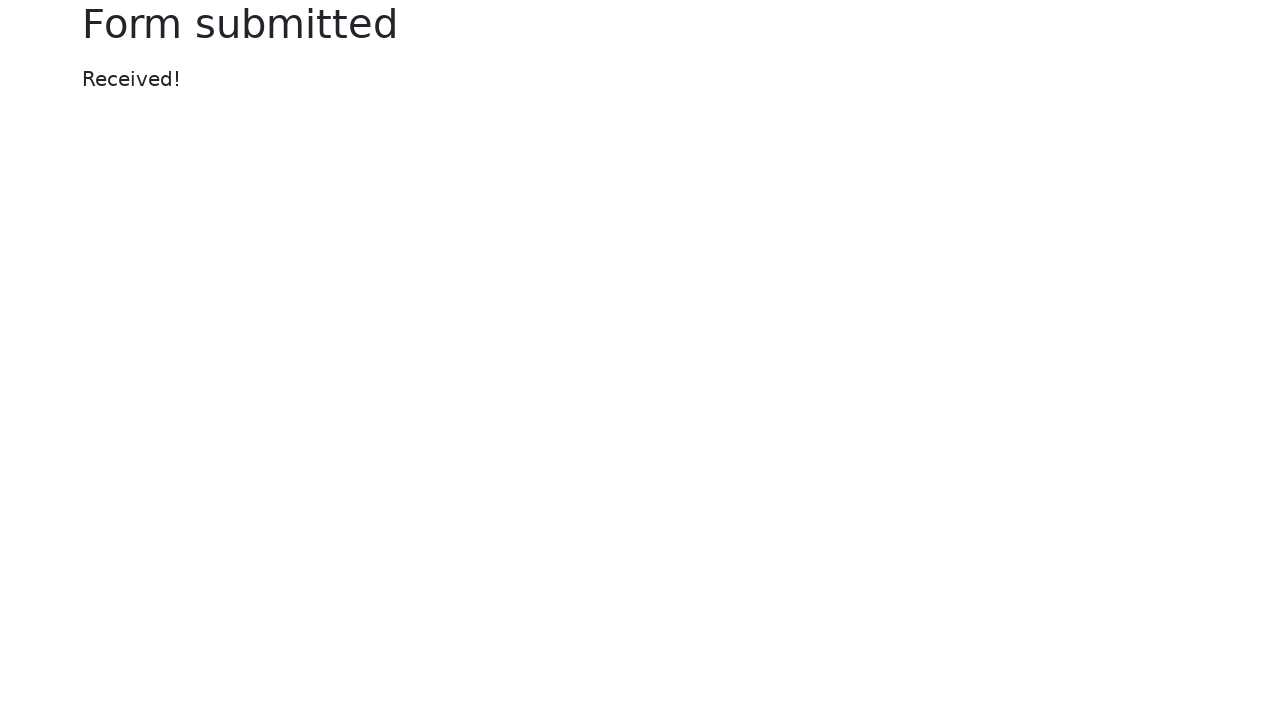

Verified success message displays 'Received!'
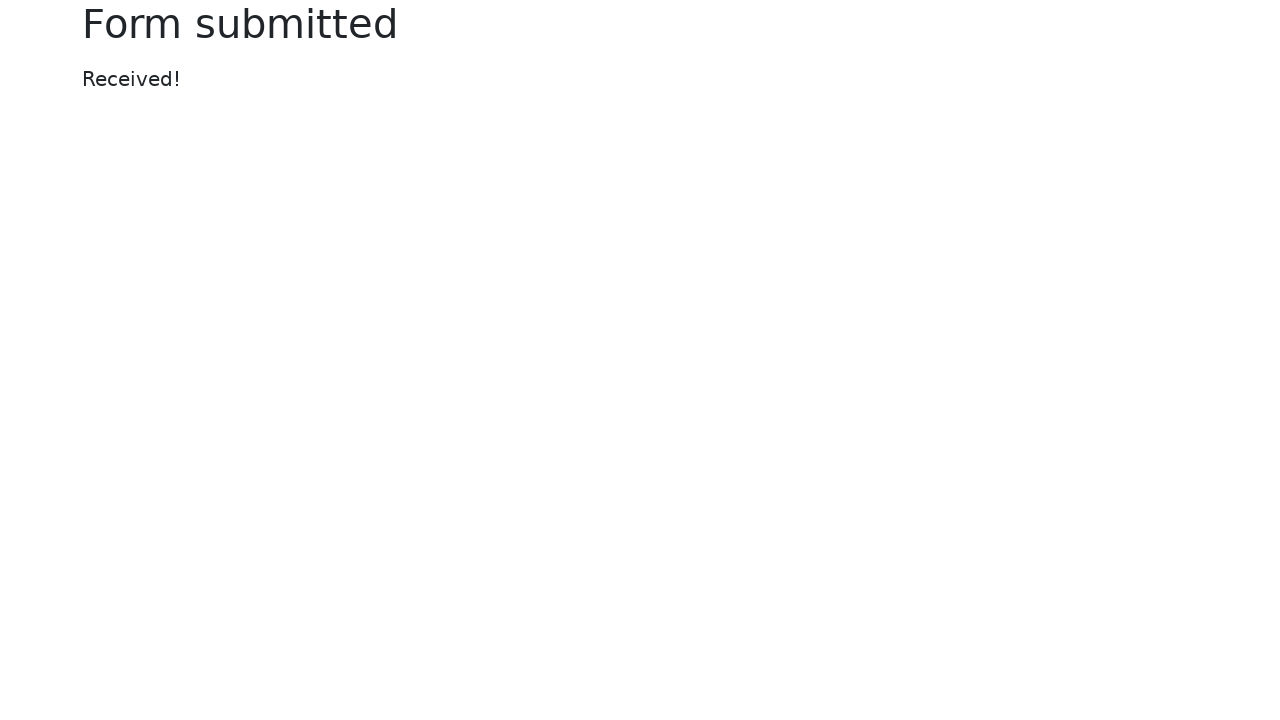

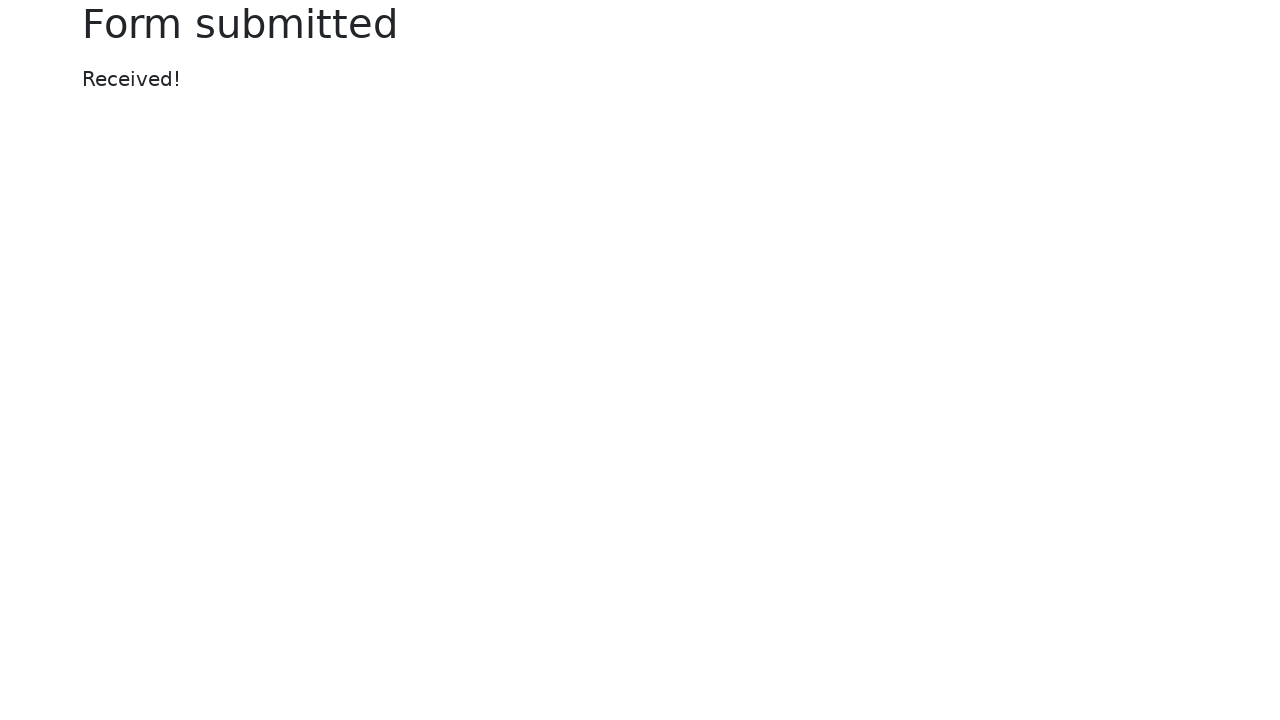